Tests the home search functionality by clicking on a collapsed element and entering a search query

Starting URL: https://www.rp.edu.sg

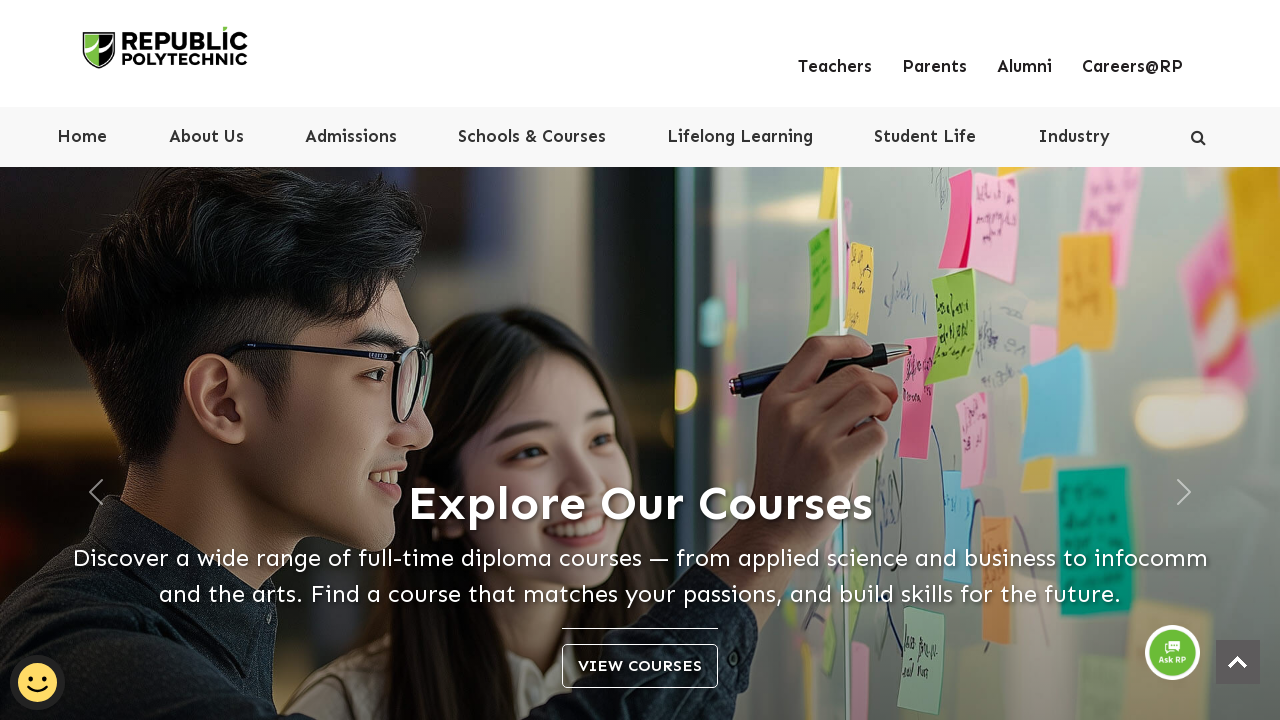

Clicked collapsed element to expand search at (1198, 138) on .collapsed
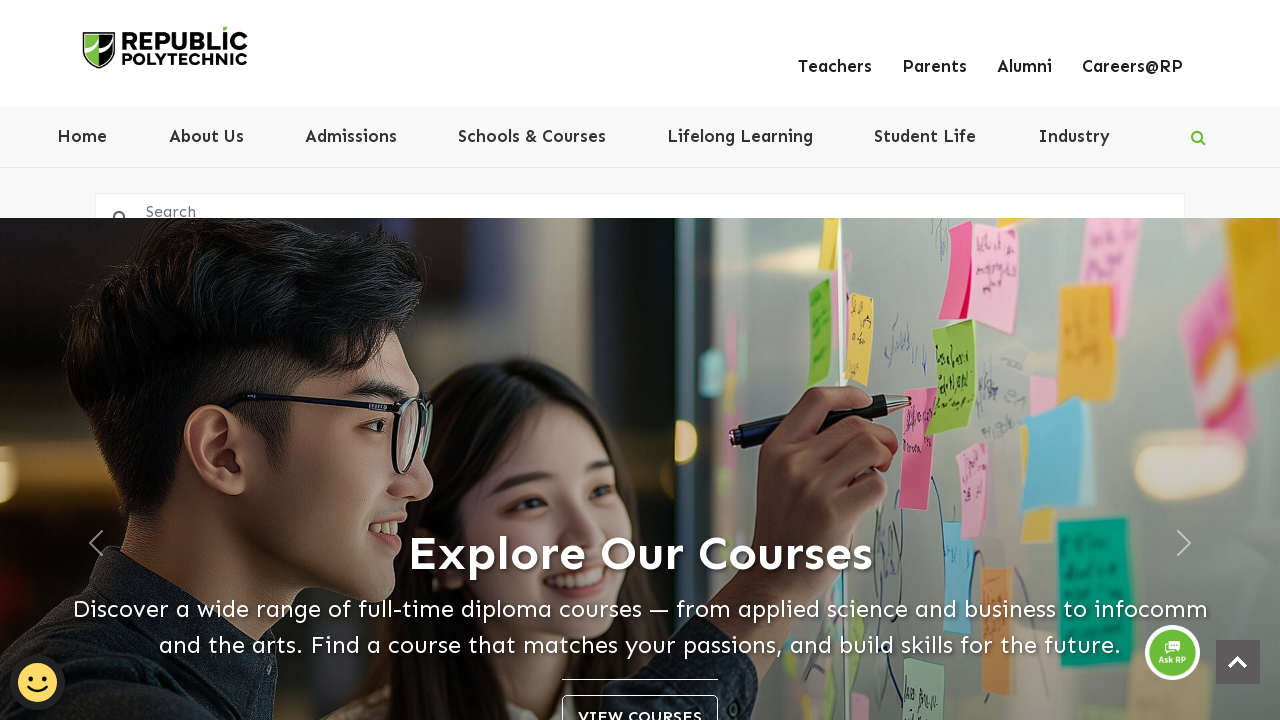

Filled search field with 'devops' on .homesearch
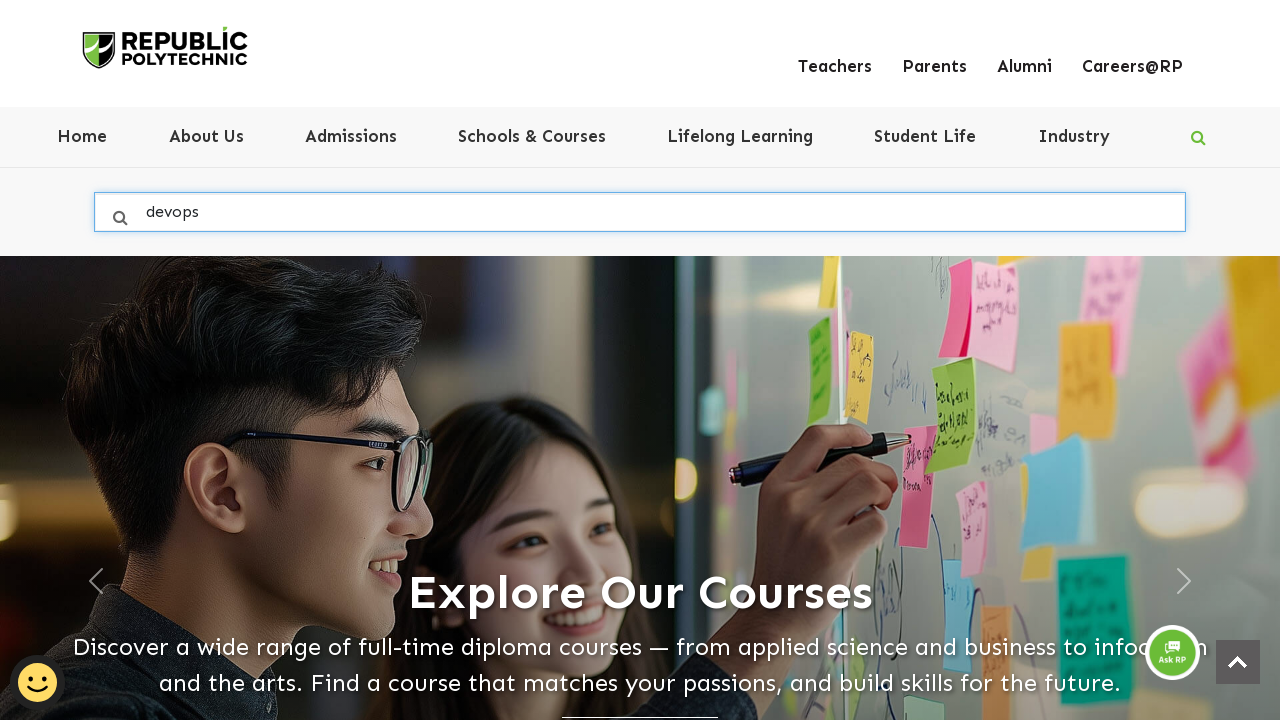

Pressed Enter to submit search query on .homesearch
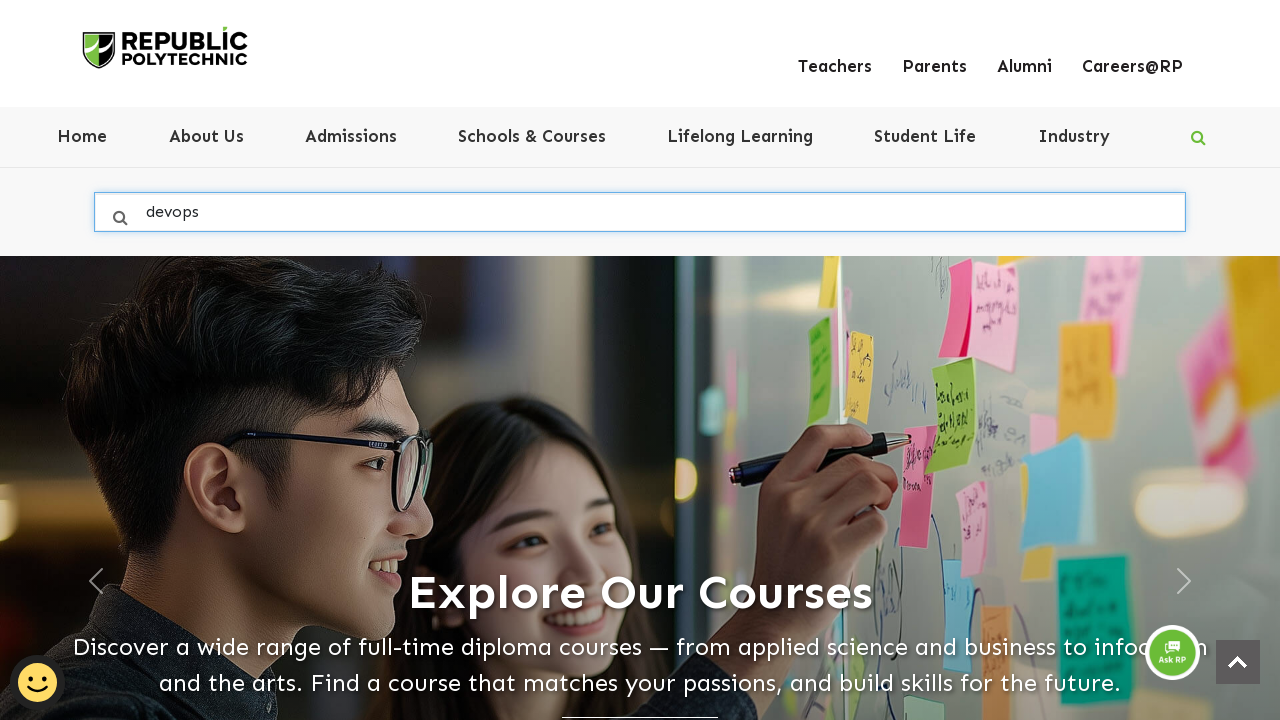

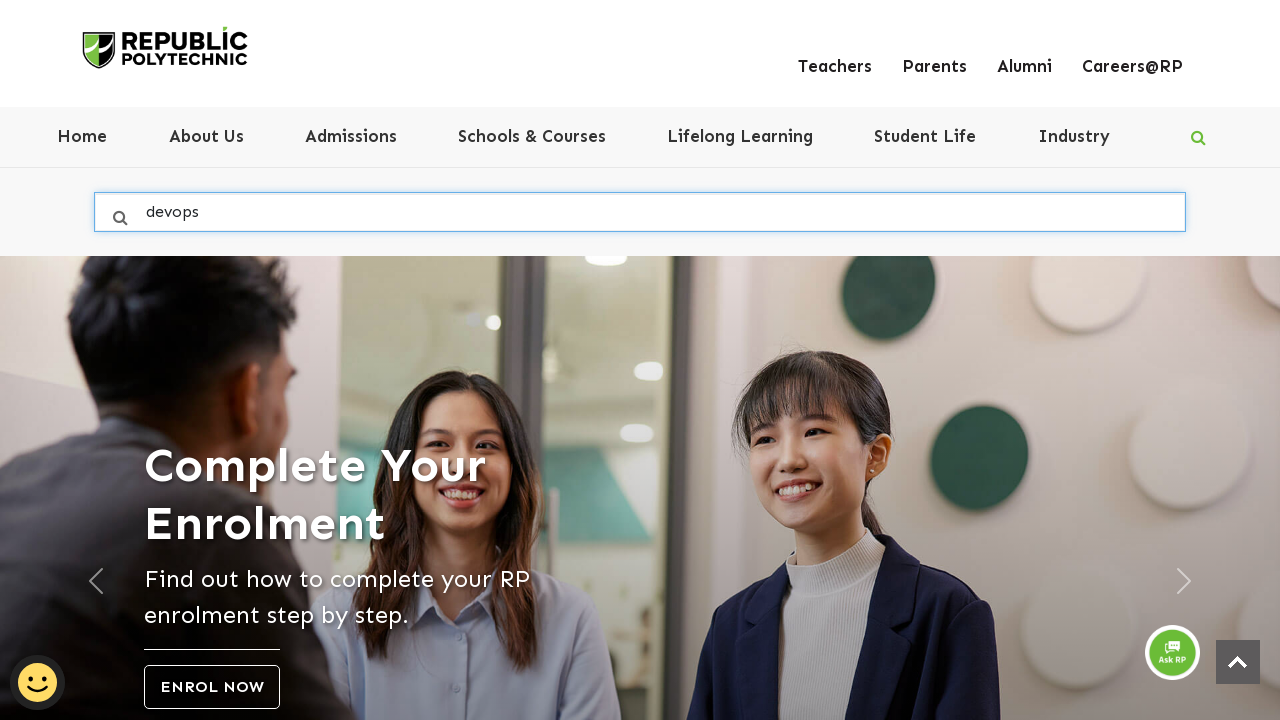